Tests opening multiple footer links in new browser tabs using keyboard shortcuts (Ctrl+Enter) and then switches between all opened windows/tabs to verify they loaded correctly.

Starting URL: https://rahulshettyacademy.com/AutomationPractice/

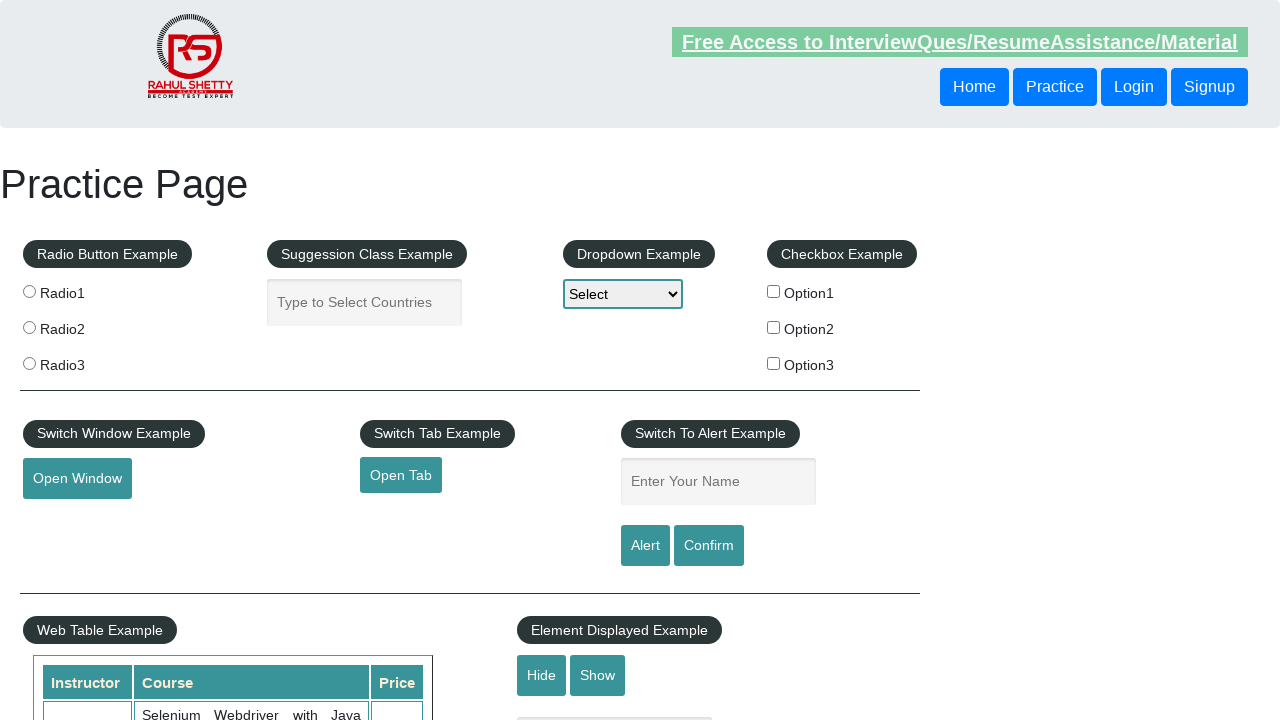

Waited for footer element #gf-BIG to load
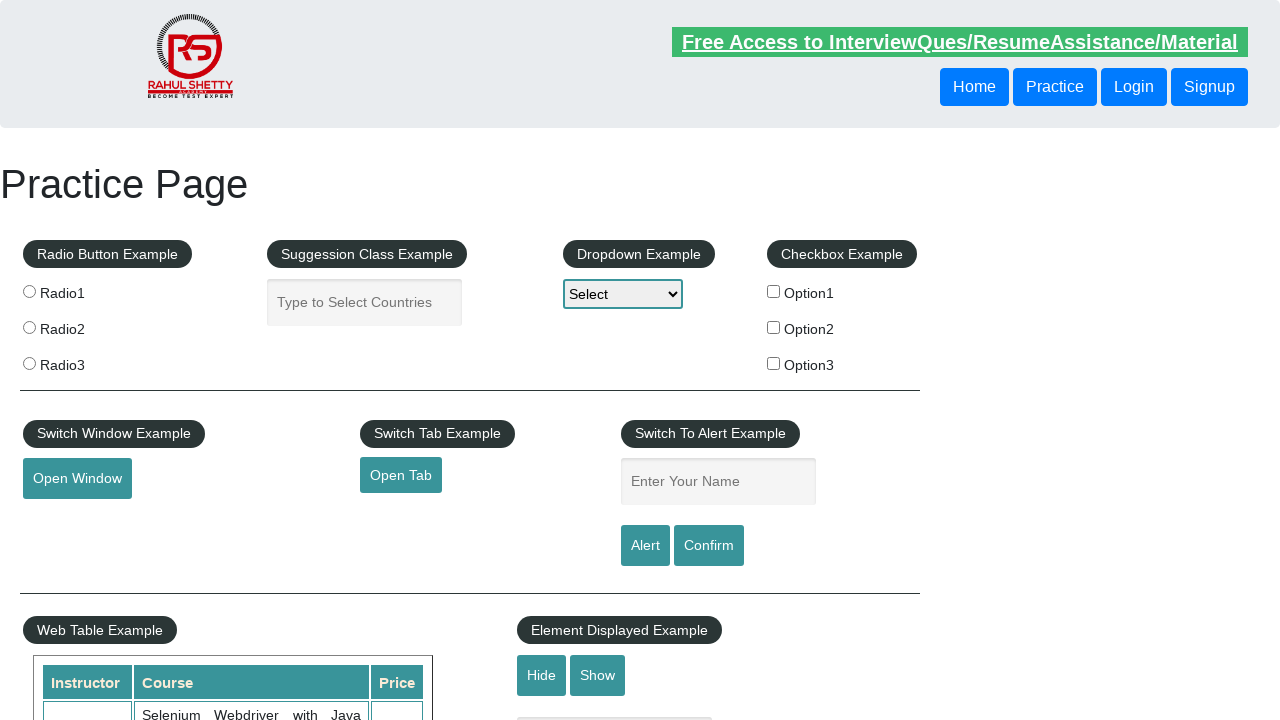

Located first footer column element
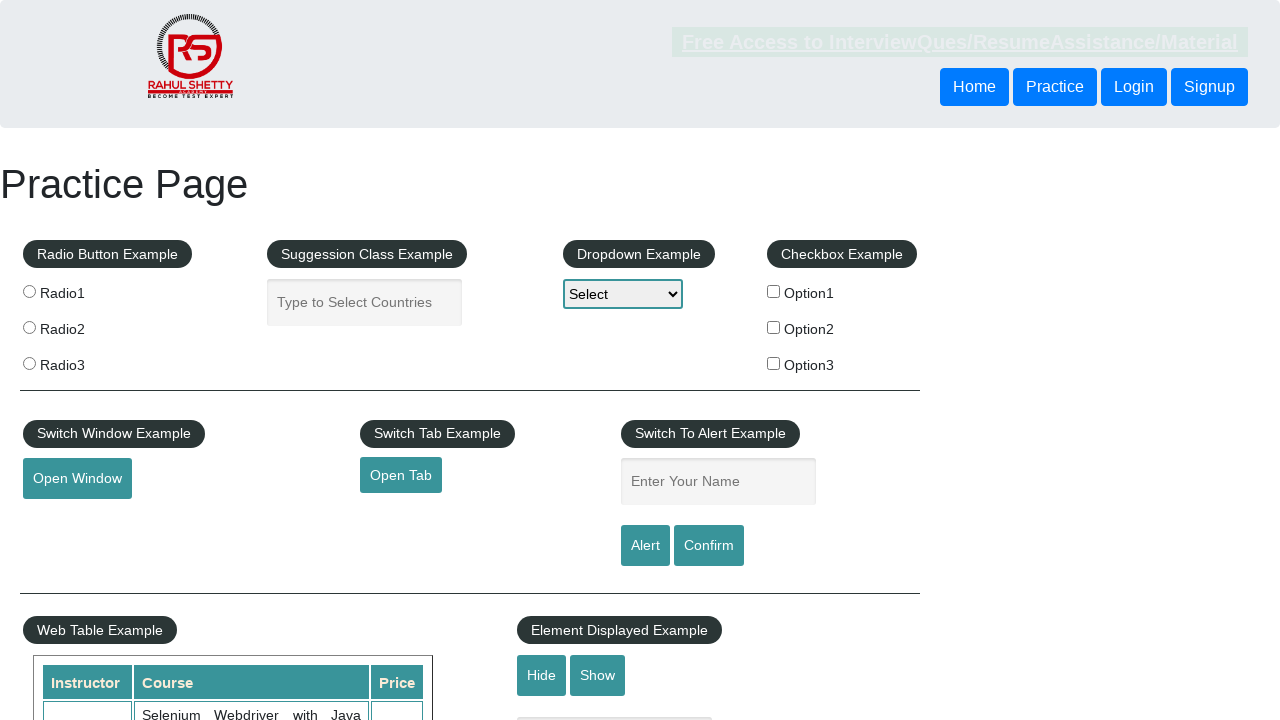

Found 5 links in first footer column
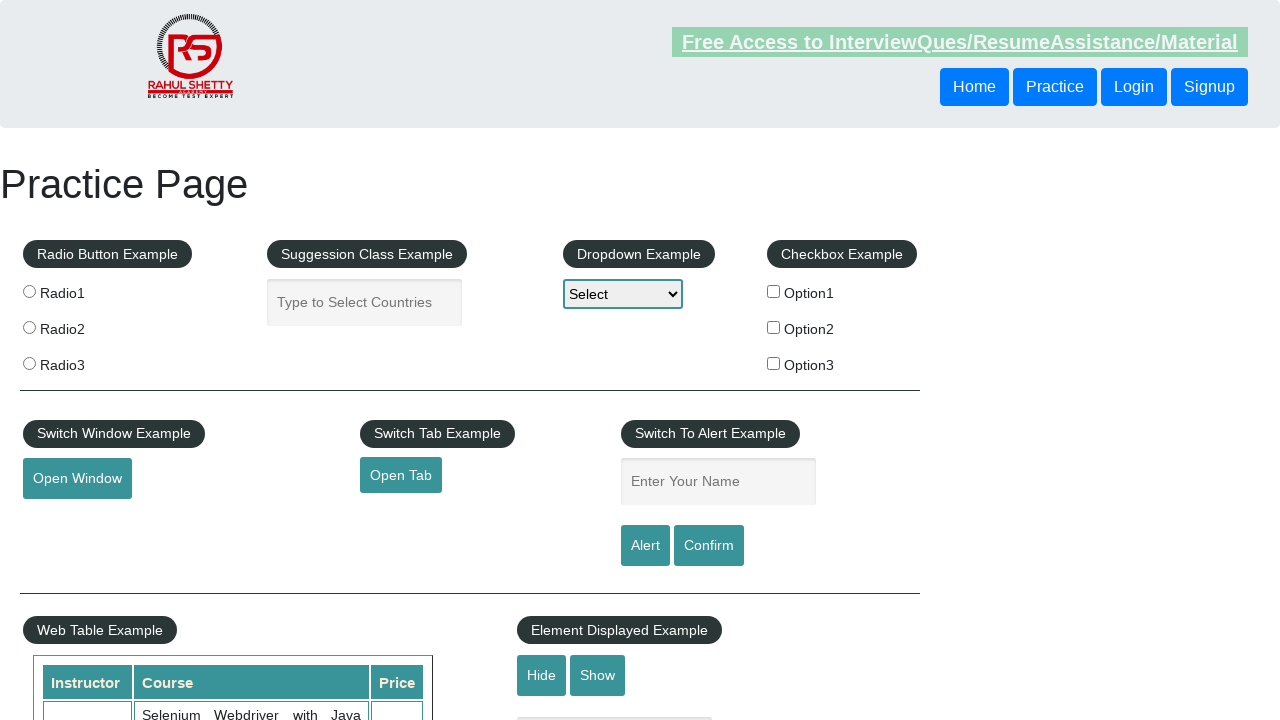

Opened footer link 1 in new tab using Ctrl+Click at (68, 520) on xpath=//*[@id='gf-BIG']/table/tbody/tr/td[1] >> a >> nth=1
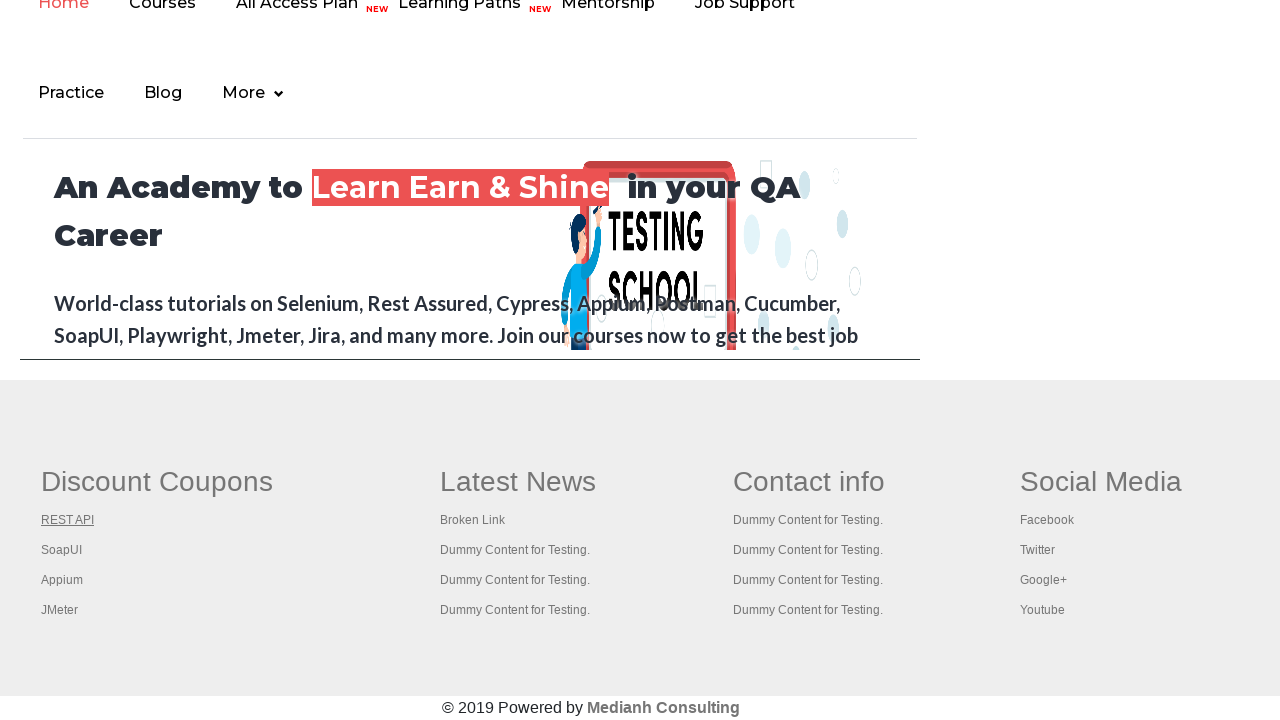

Waited 2 seconds for new tab to open
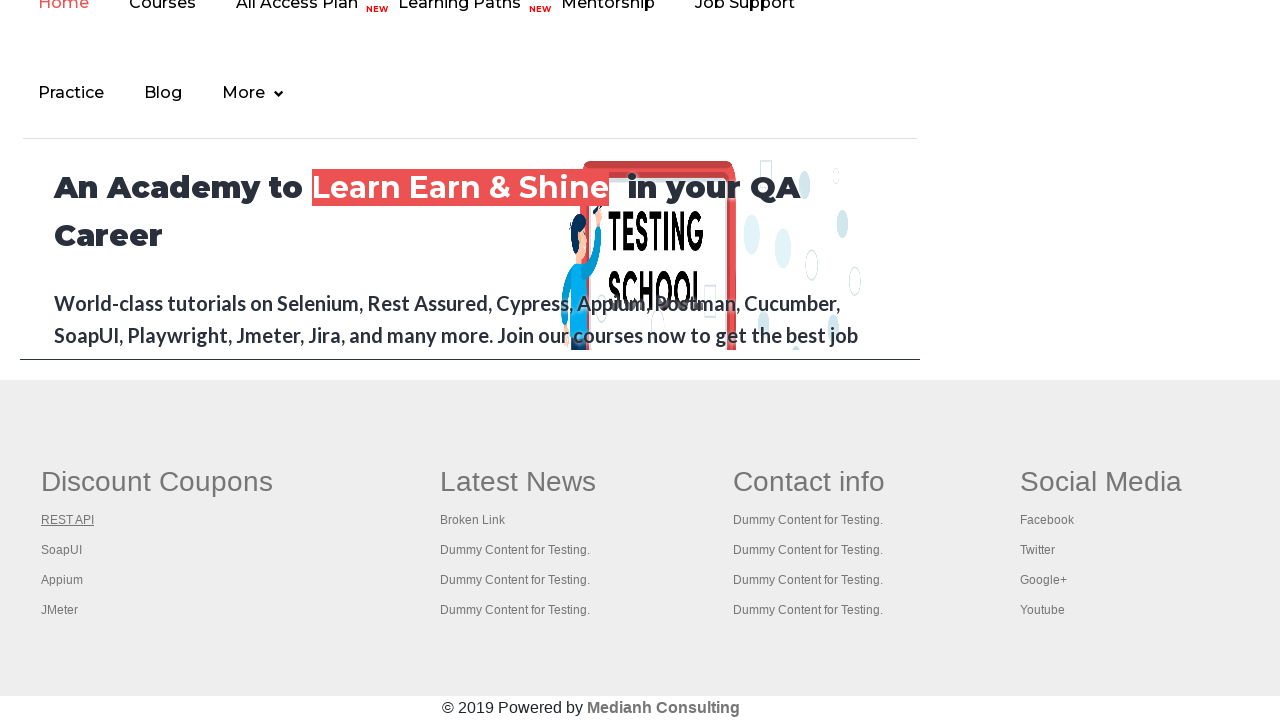

Opened footer link 2 in new tab using Ctrl+Click at (62, 550) on xpath=//*[@id='gf-BIG']/table/tbody/tr/td[1] >> a >> nth=2
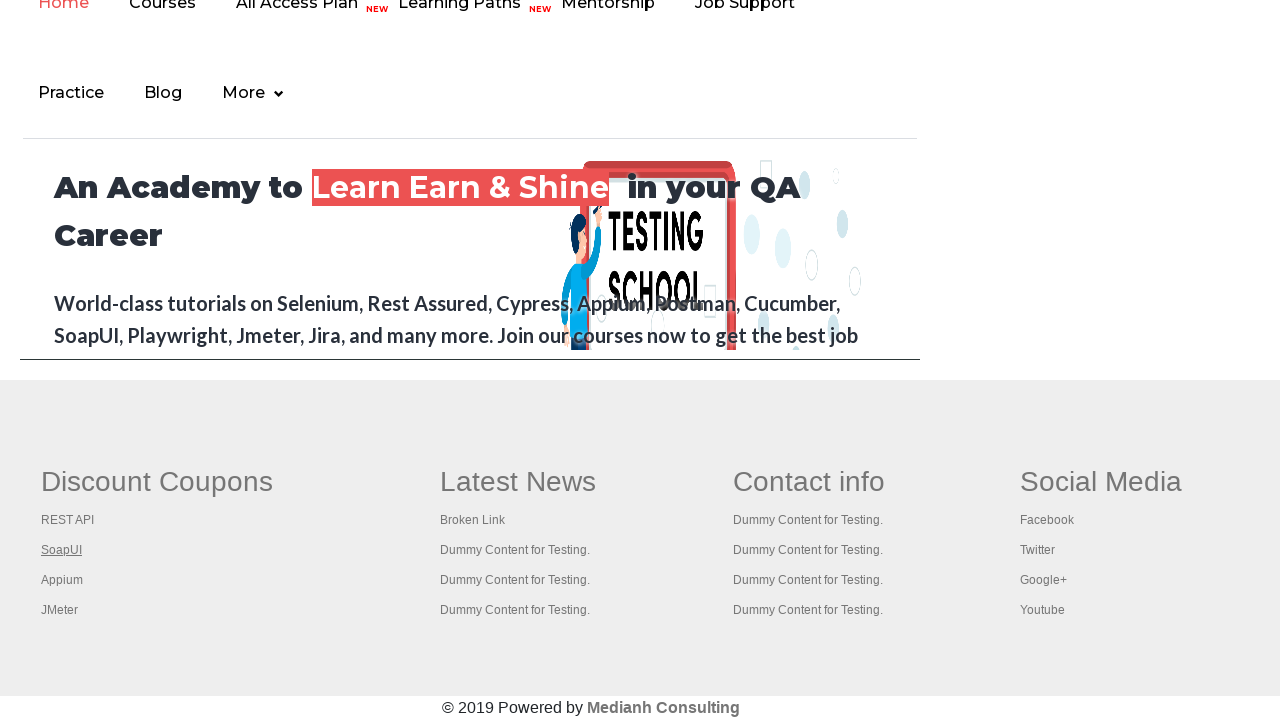

Waited 2 seconds for new tab to open
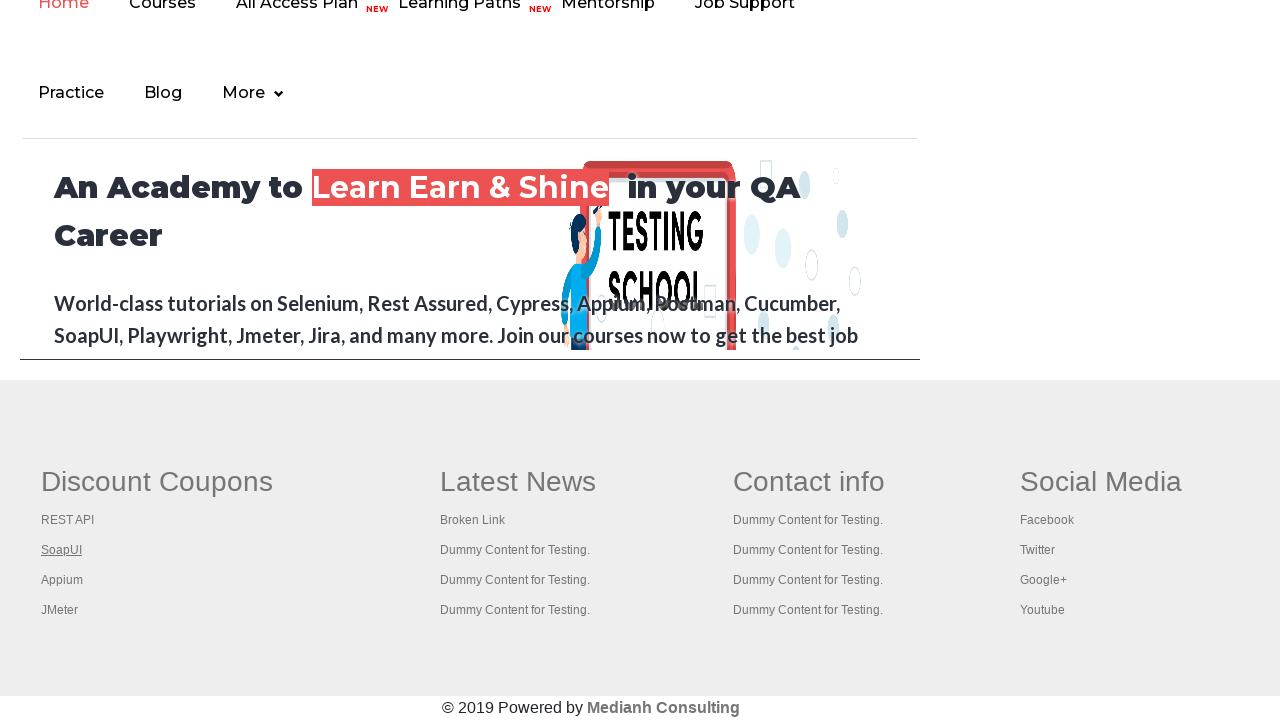

Opened footer link 3 in new tab using Ctrl+Click at (62, 580) on xpath=//*[@id='gf-BIG']/table/tbody/tr/td[1] >> a >> nth=3
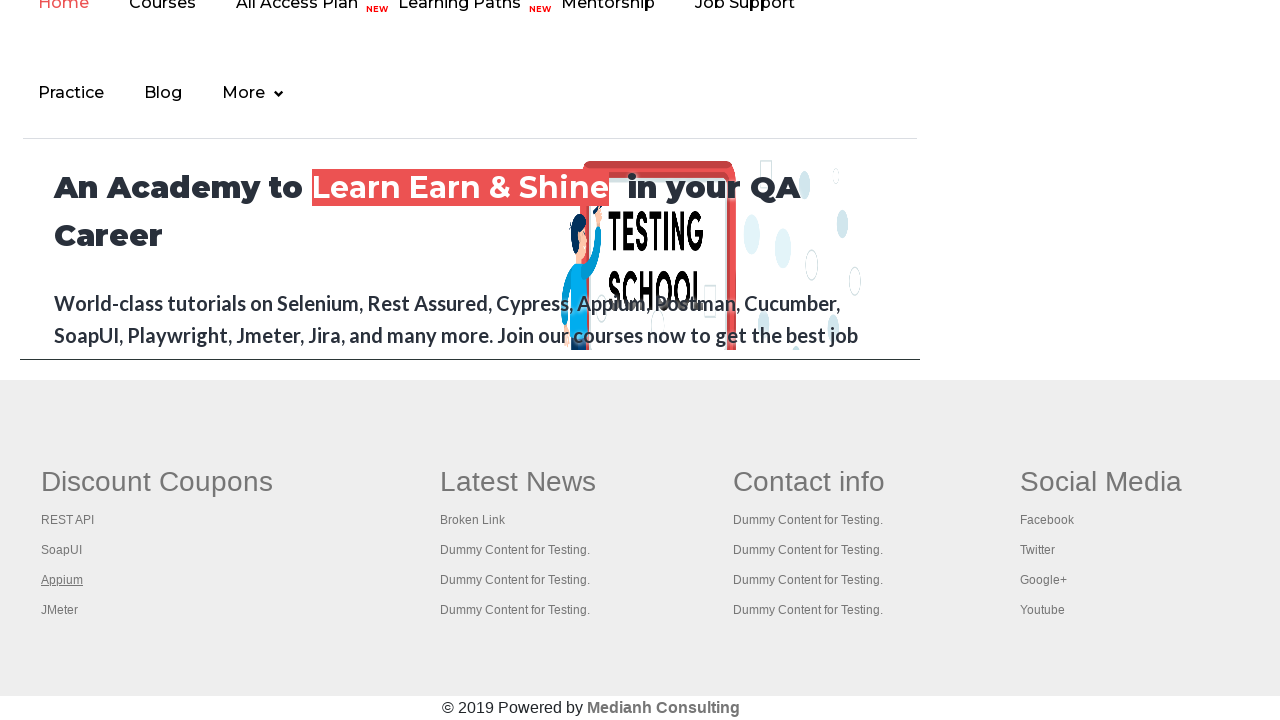

Waited 2 seconds for new tab to open
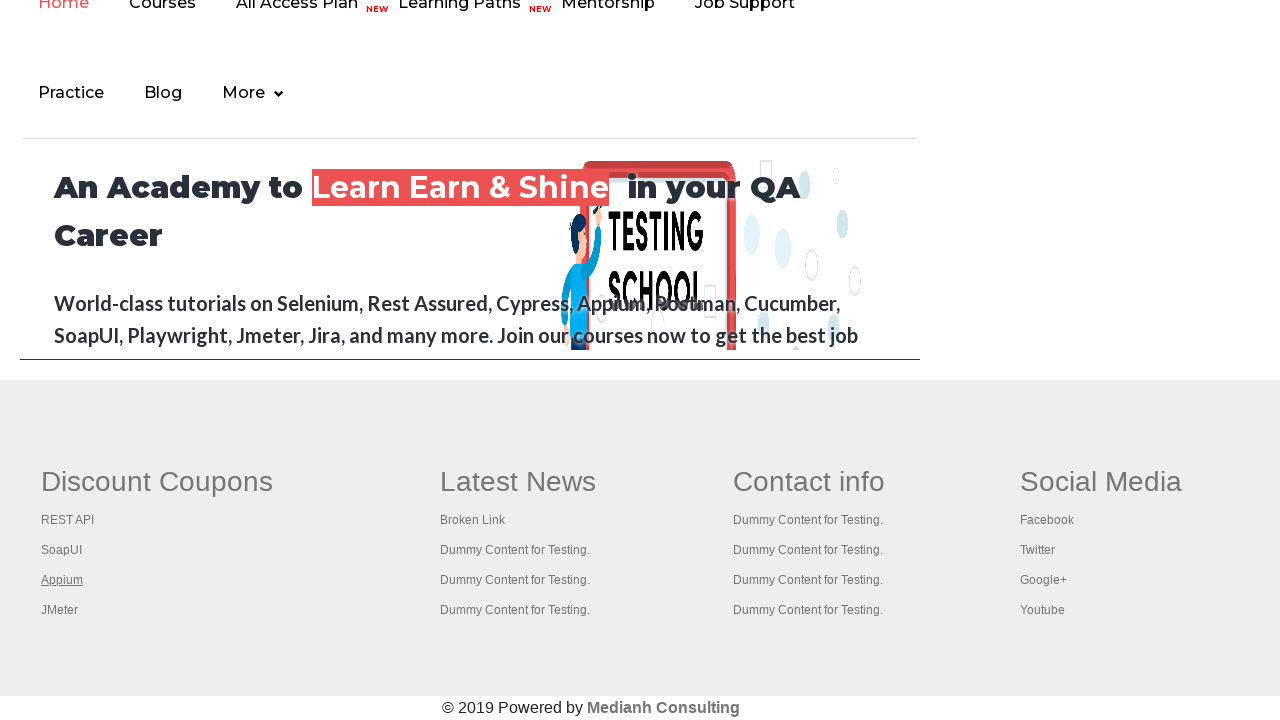

Opened footer link 4 in new tab using Ctrl+Click at (60, 610) on xpath=//*[@id='gf-BIG']/table/tbody/tr/td[1] >> a >> nth=4
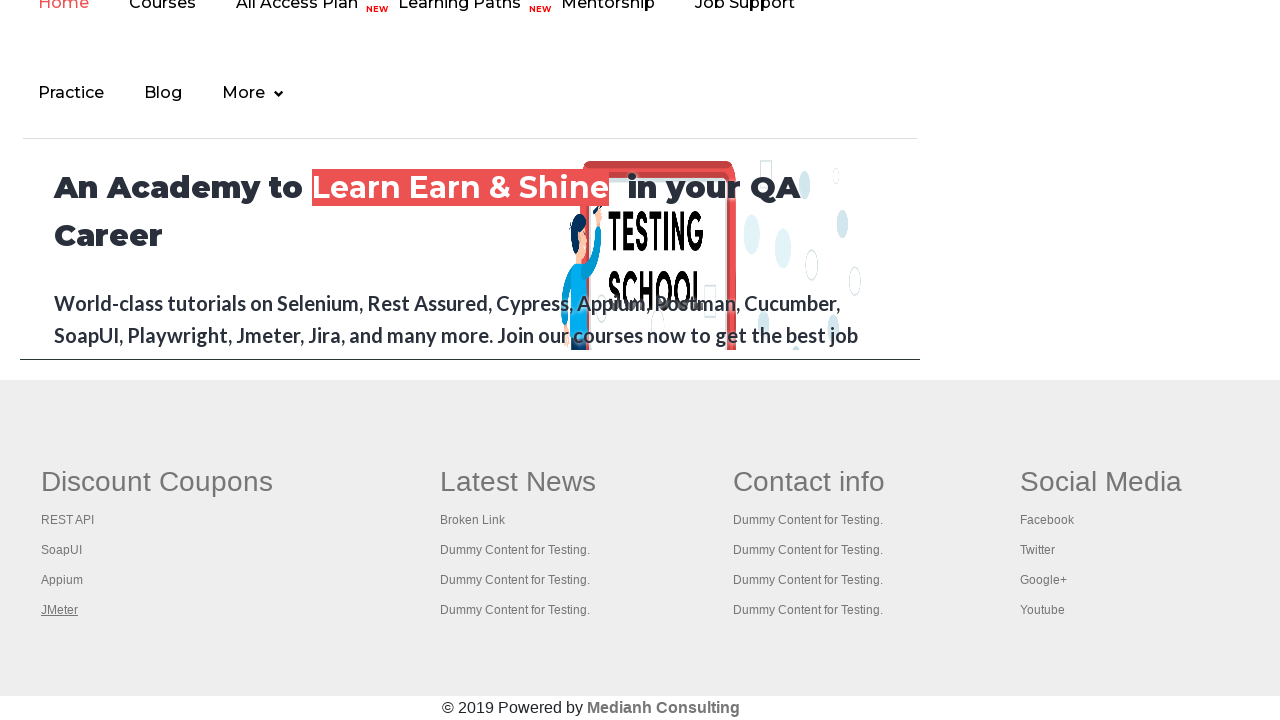

Waited 2 seconds for new tab to open
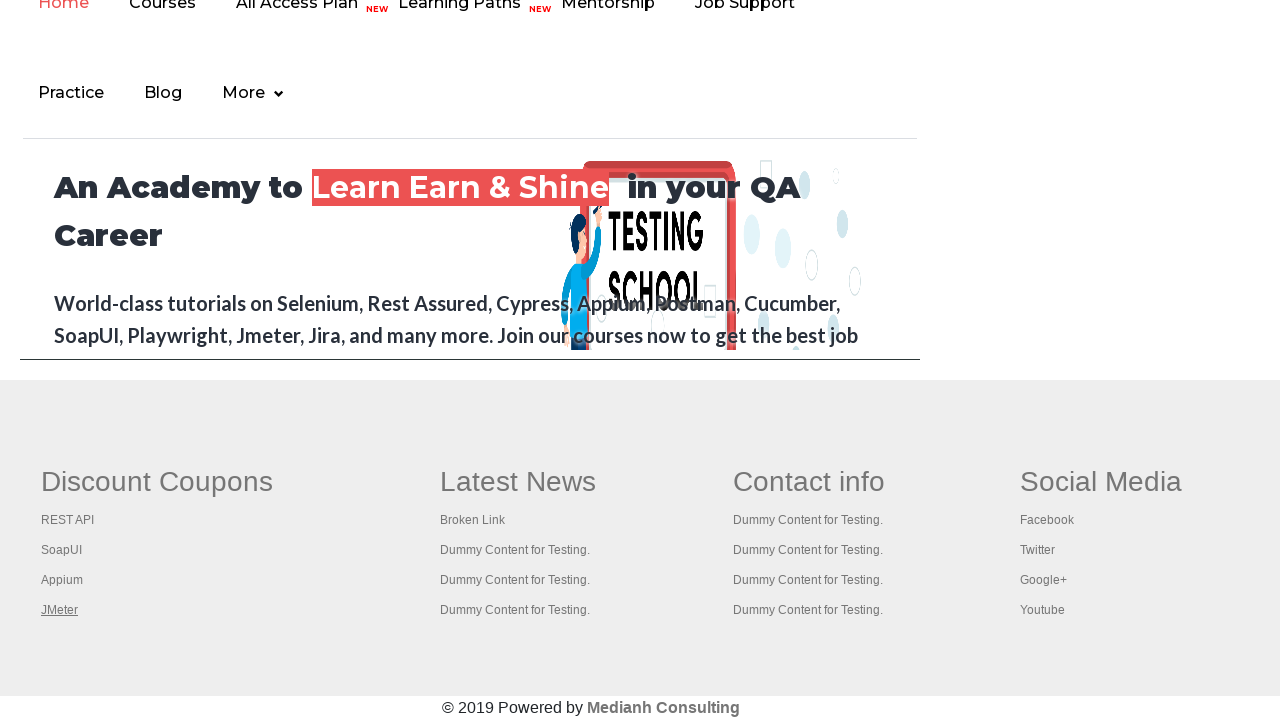

Retrieved all 5 opened tabs from context
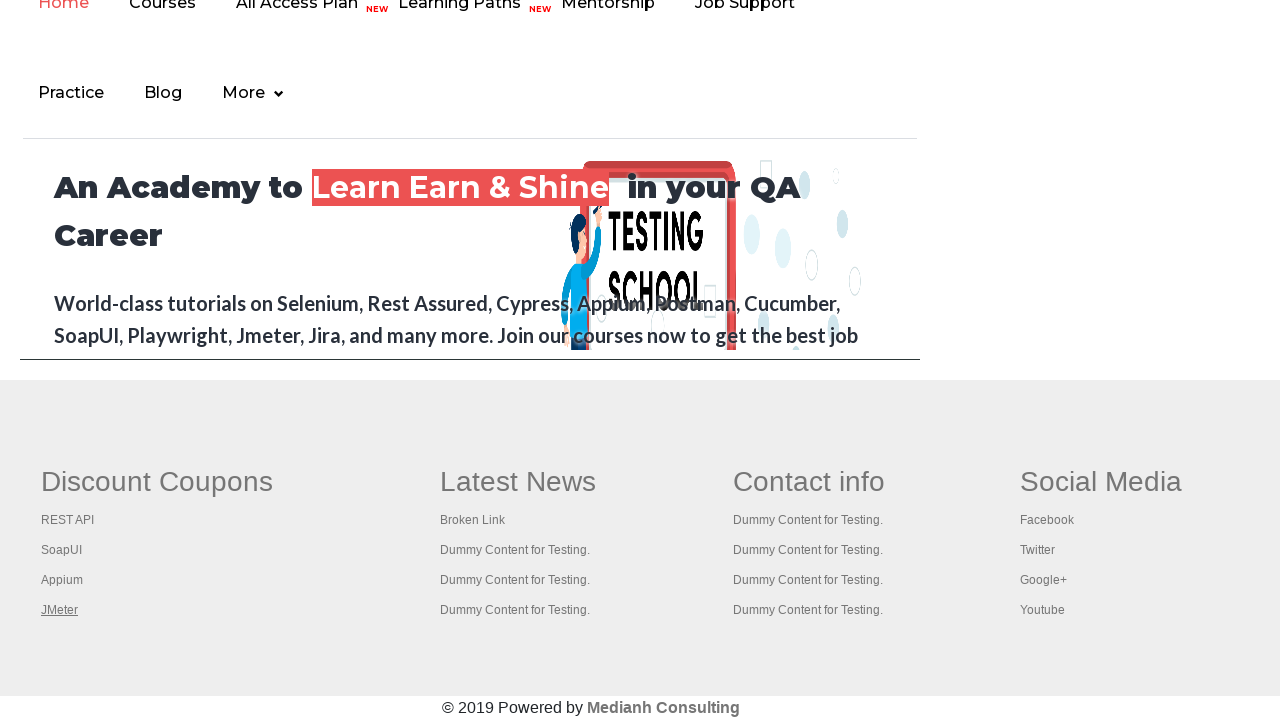

Switched to tab 1 and brought it to front
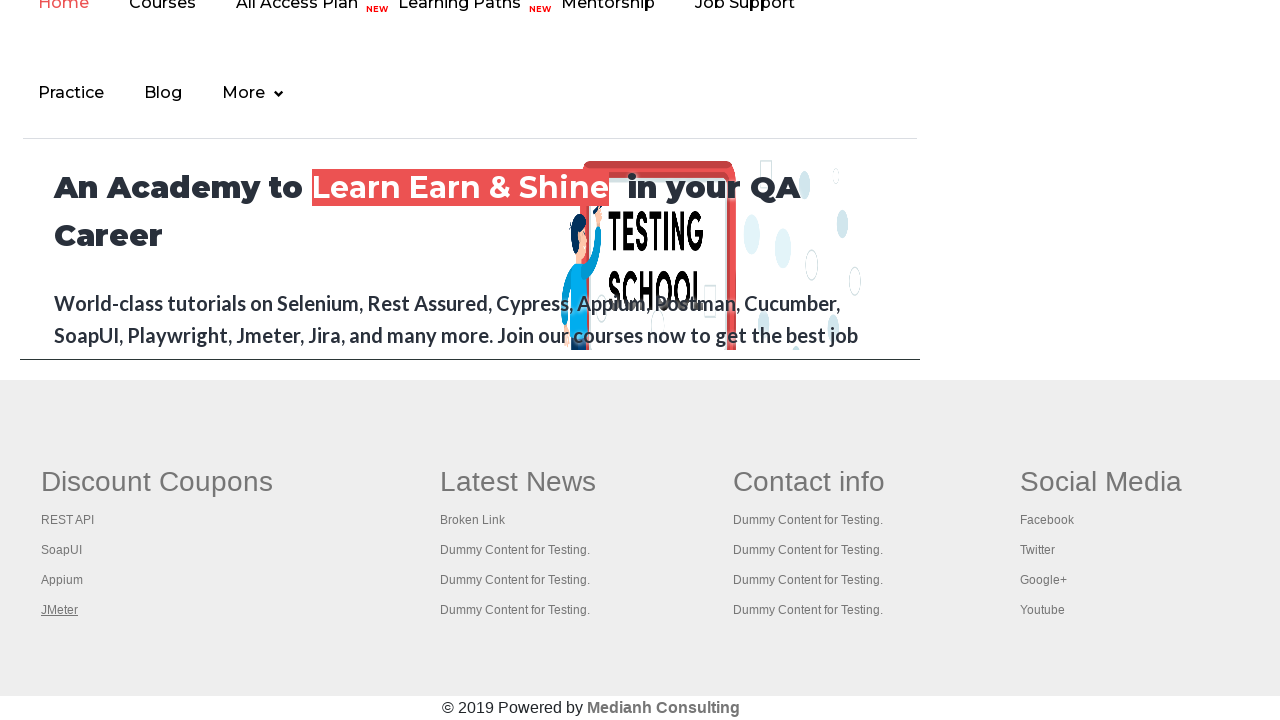

Verified tab 1 loaded with domcontentloaded state
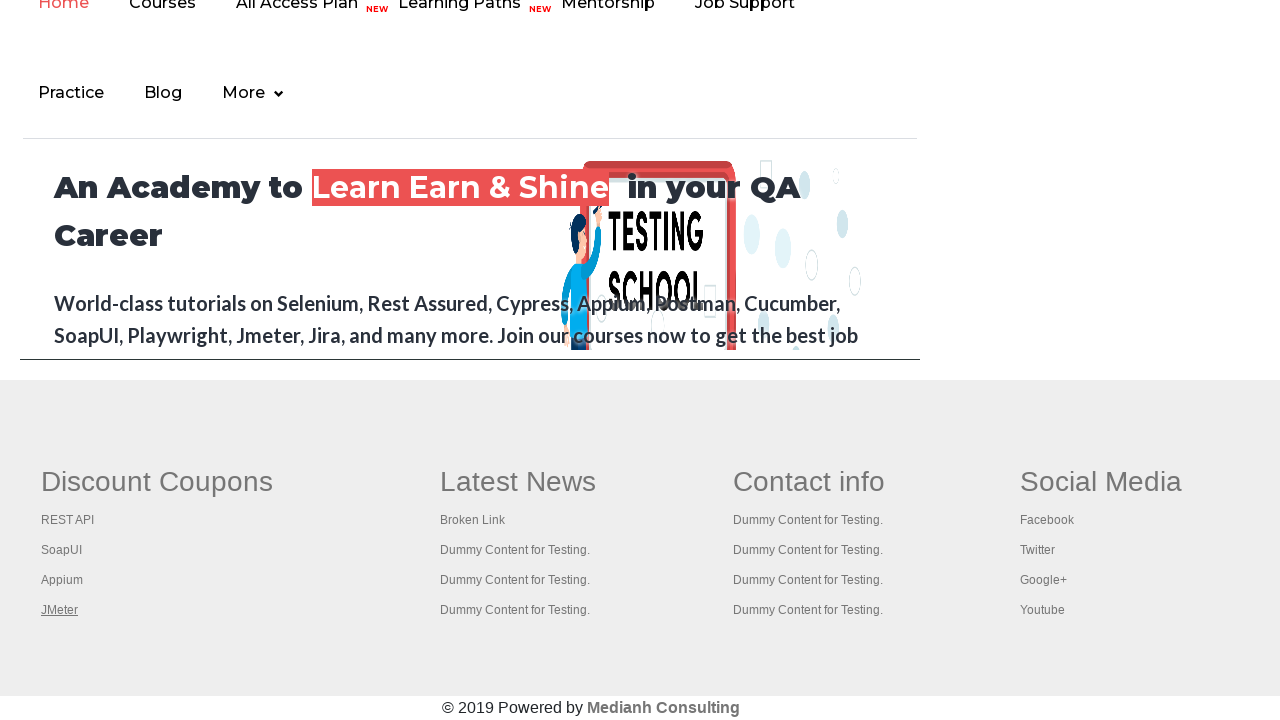

Switched to tab 2 and brought it to front
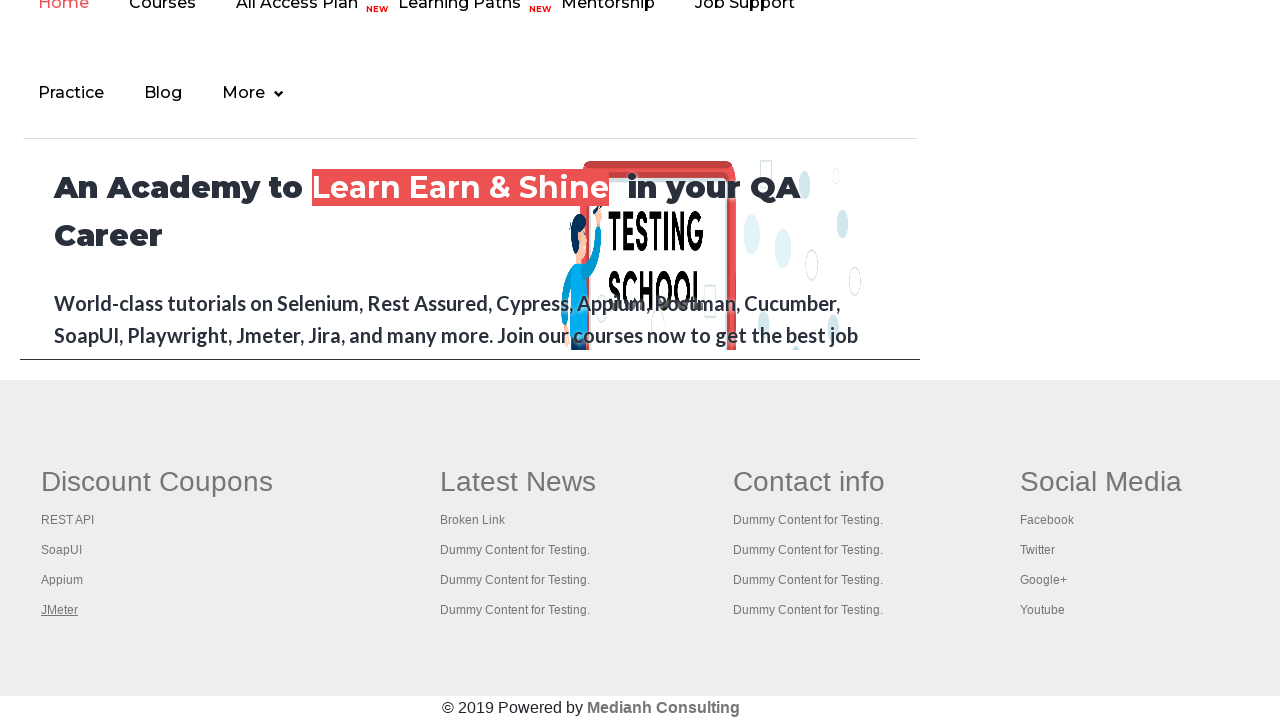

Verified tab 2 loaded with domcontentloaded state
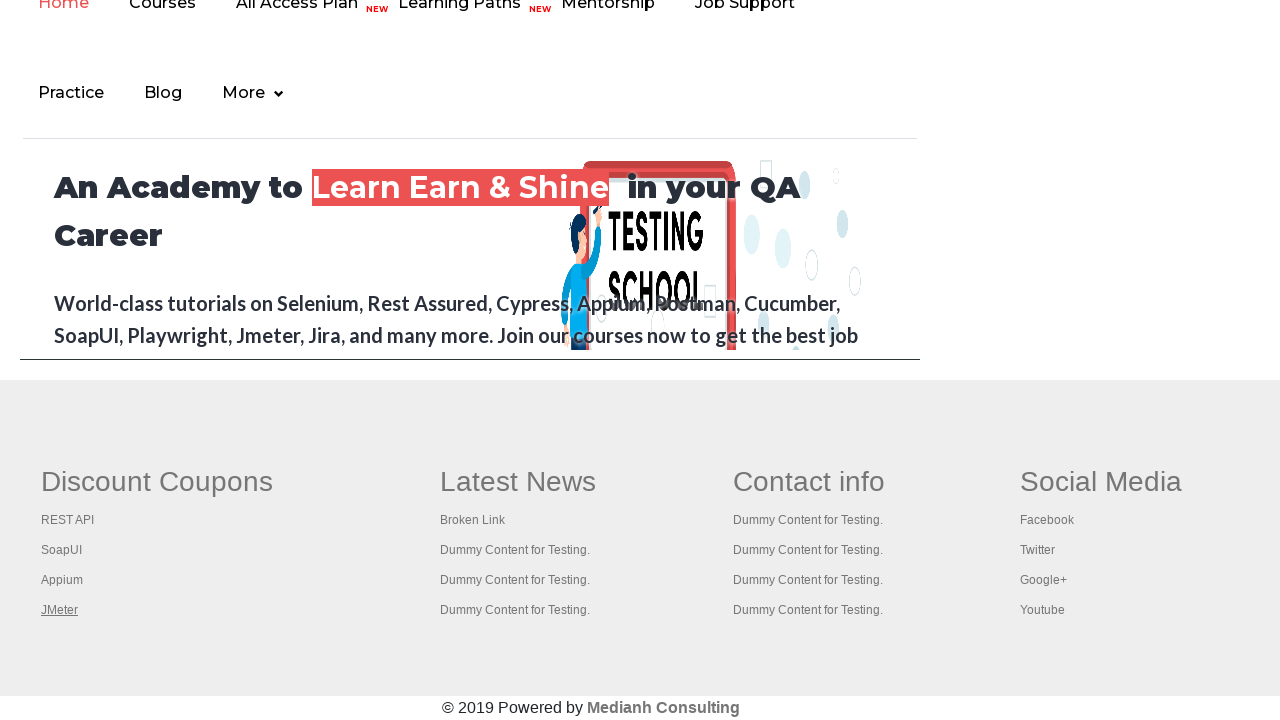

Switched to tab 3 and brought it to front
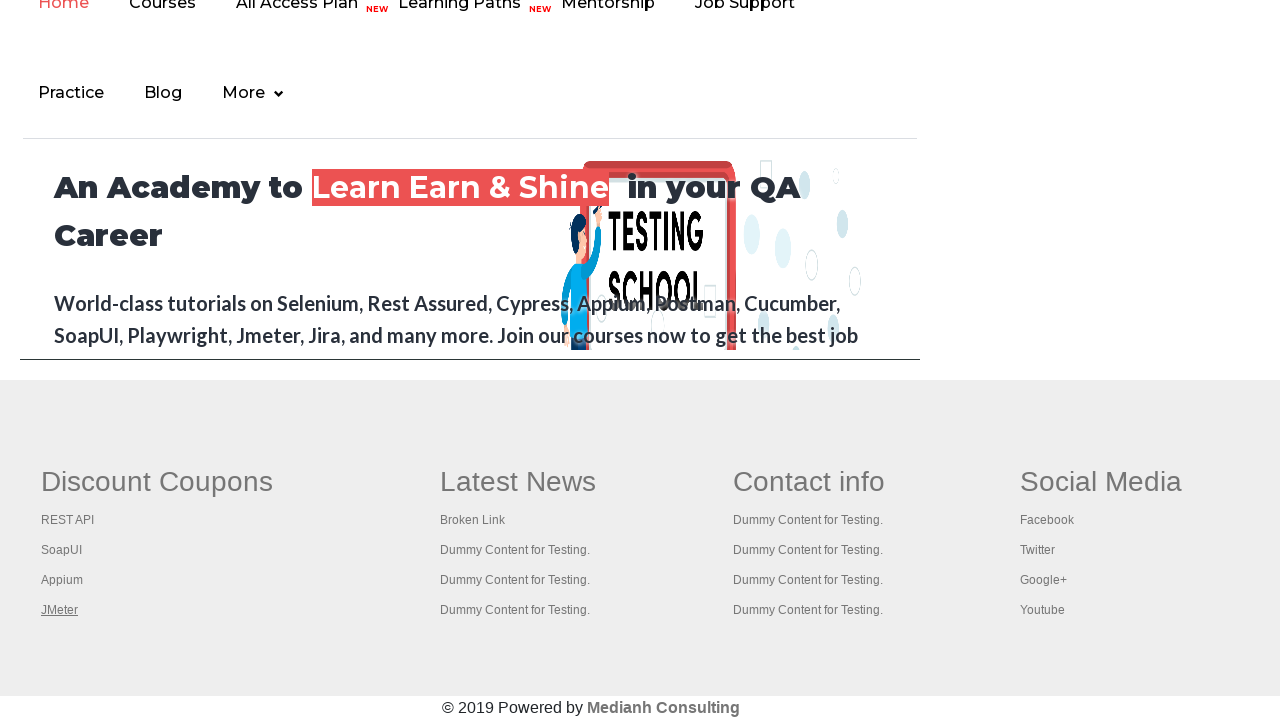

Verified tab 3 loaded with domcontentloaded state
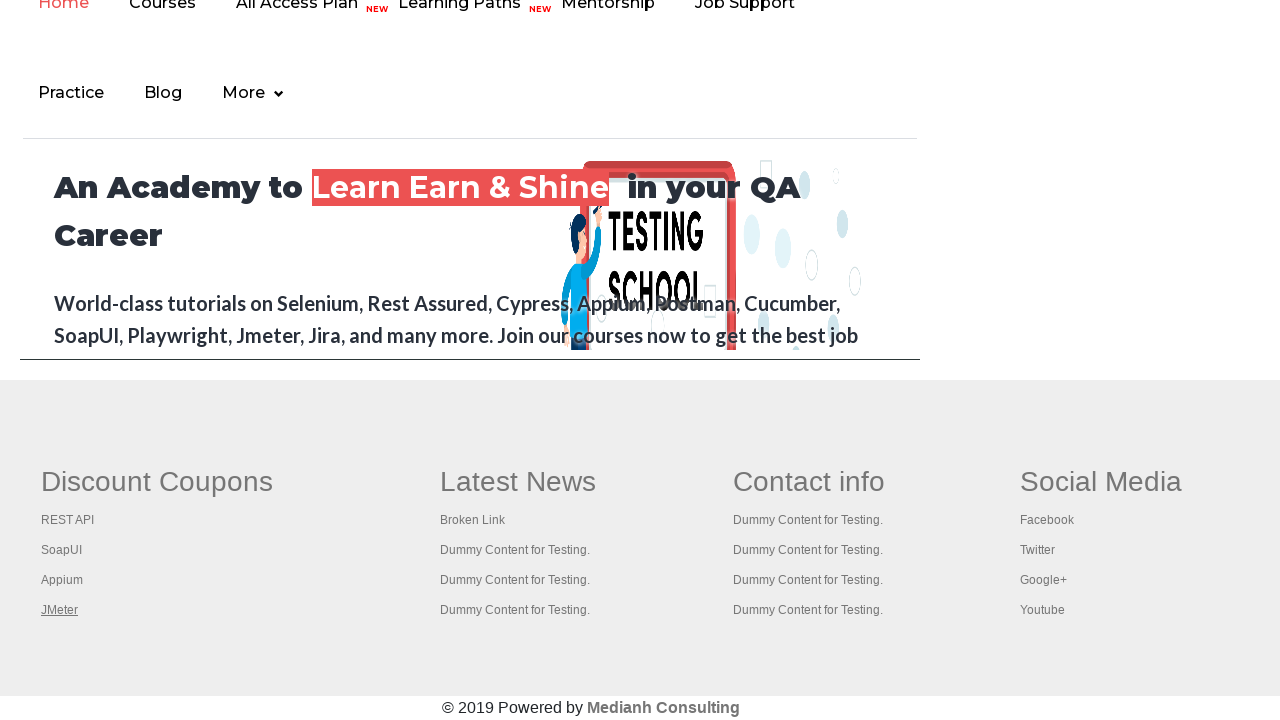

Switched to tab 4 and brought it to front
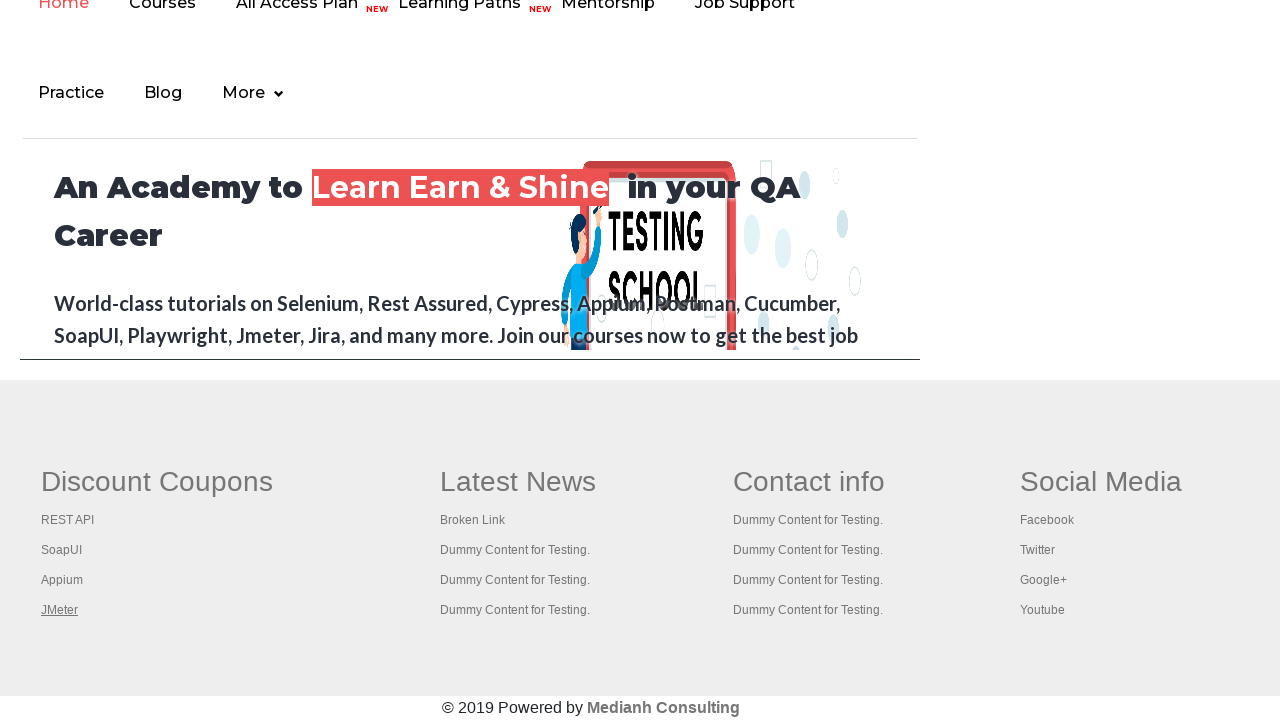

Verified tab 4 loaded with domcontentloaded state
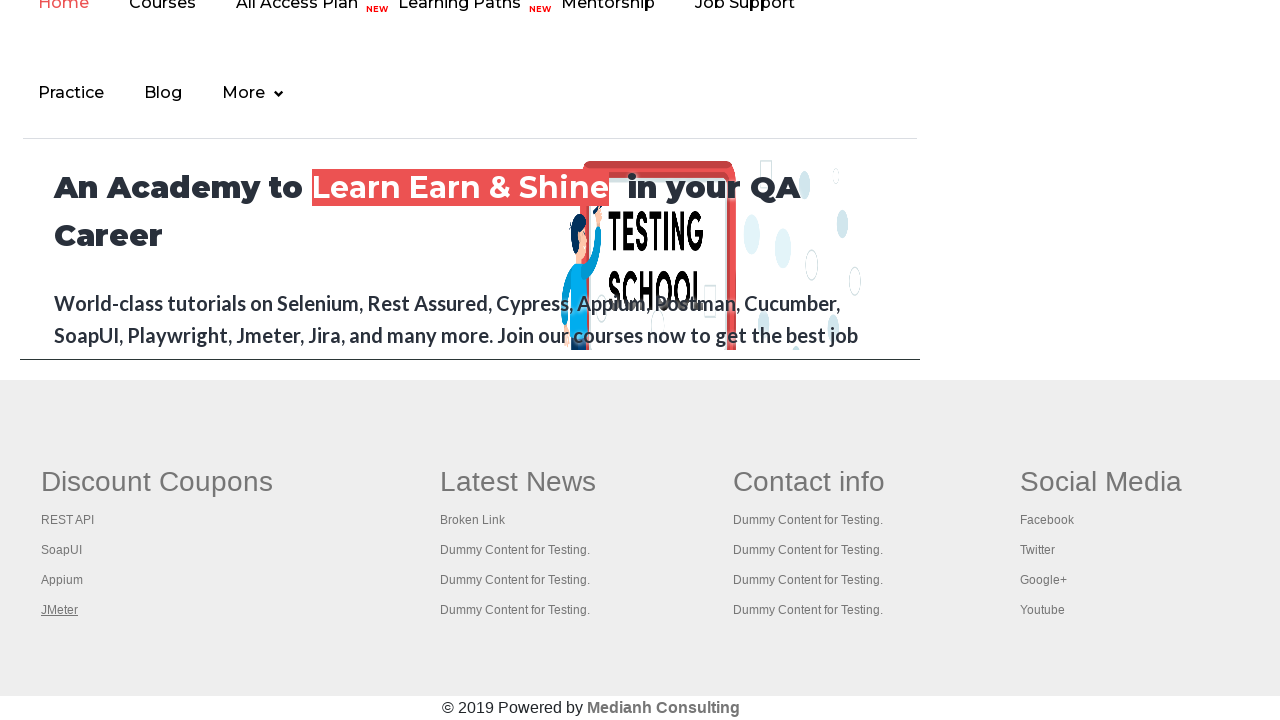

Switched to tab 5 and brought it to front
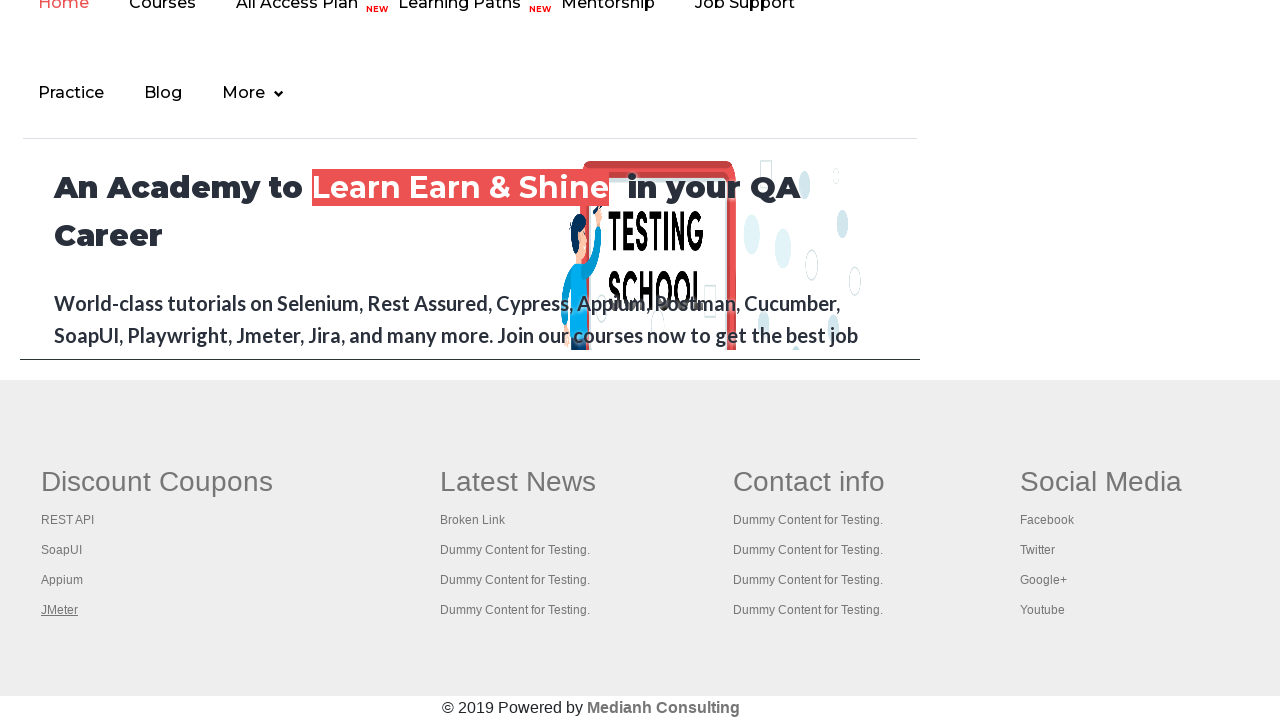

Verified tab 5 loaded with domcontentloaded state
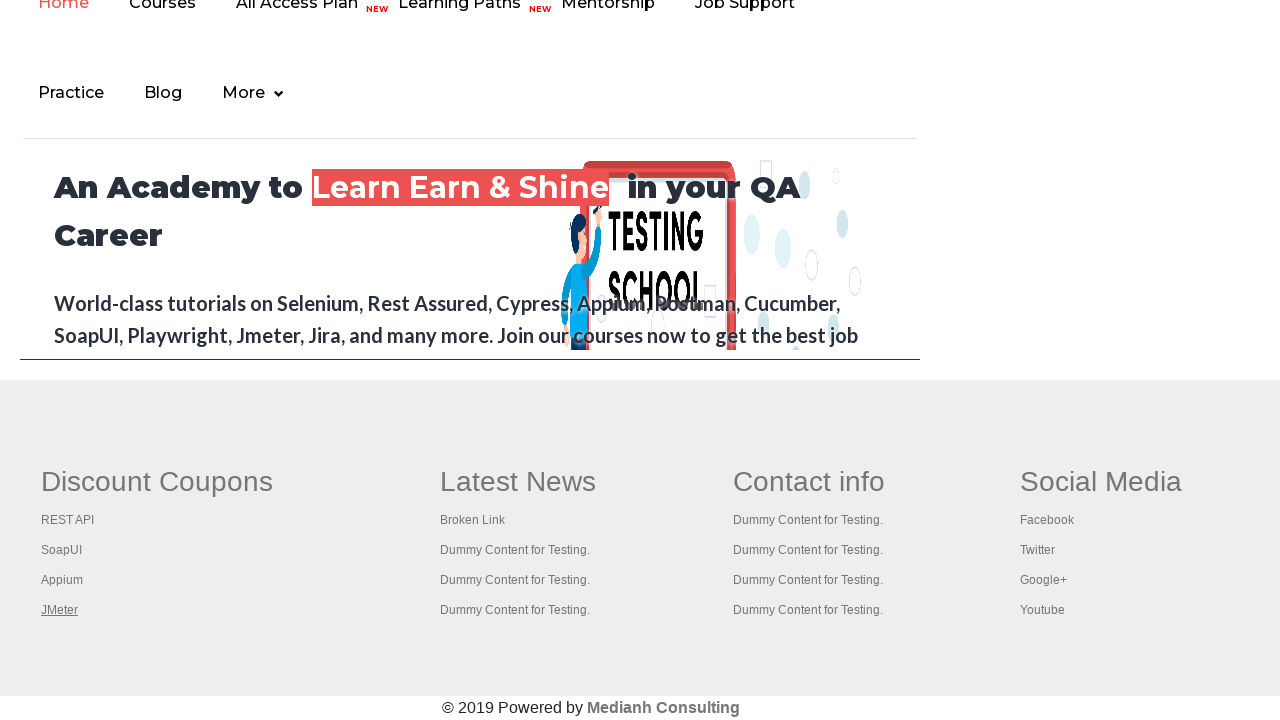

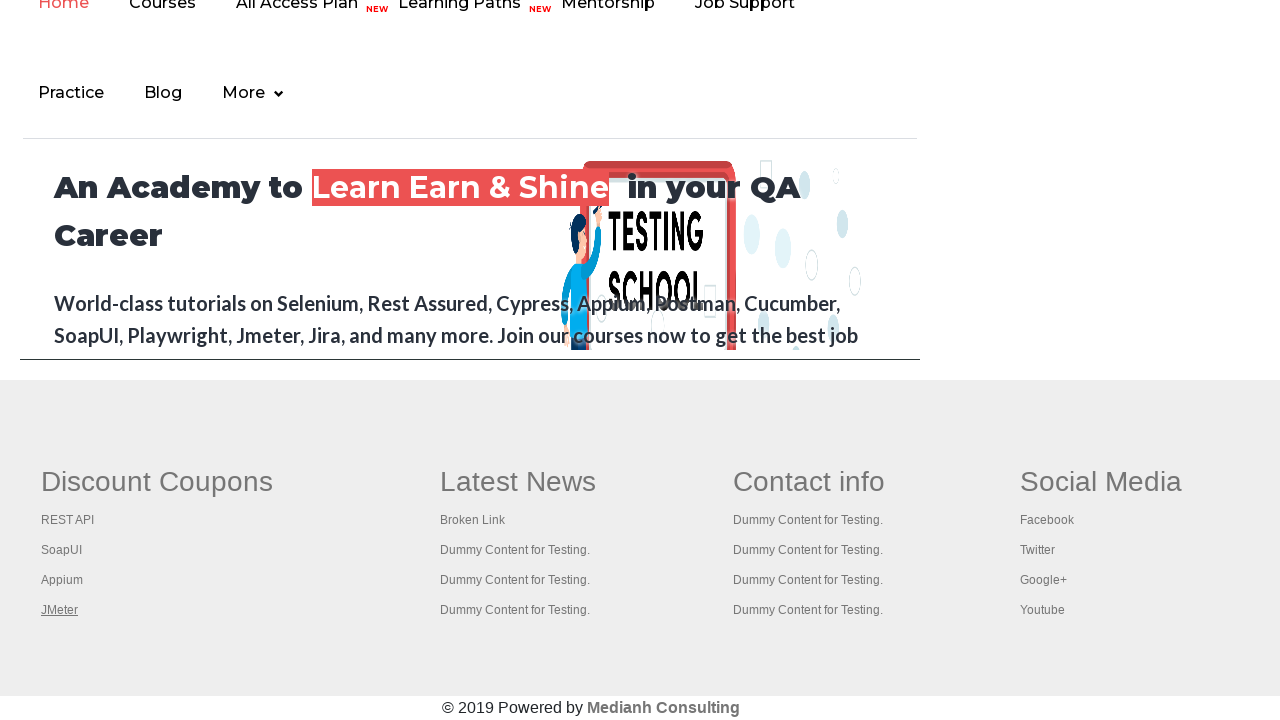